Tests file upload functionality by clicking the upload area and uploading a file. The original script used AutoIT for native dialog handling, but Playwright handles this natively.

Starting URL: https://the-internet.herokuapp.com/upload

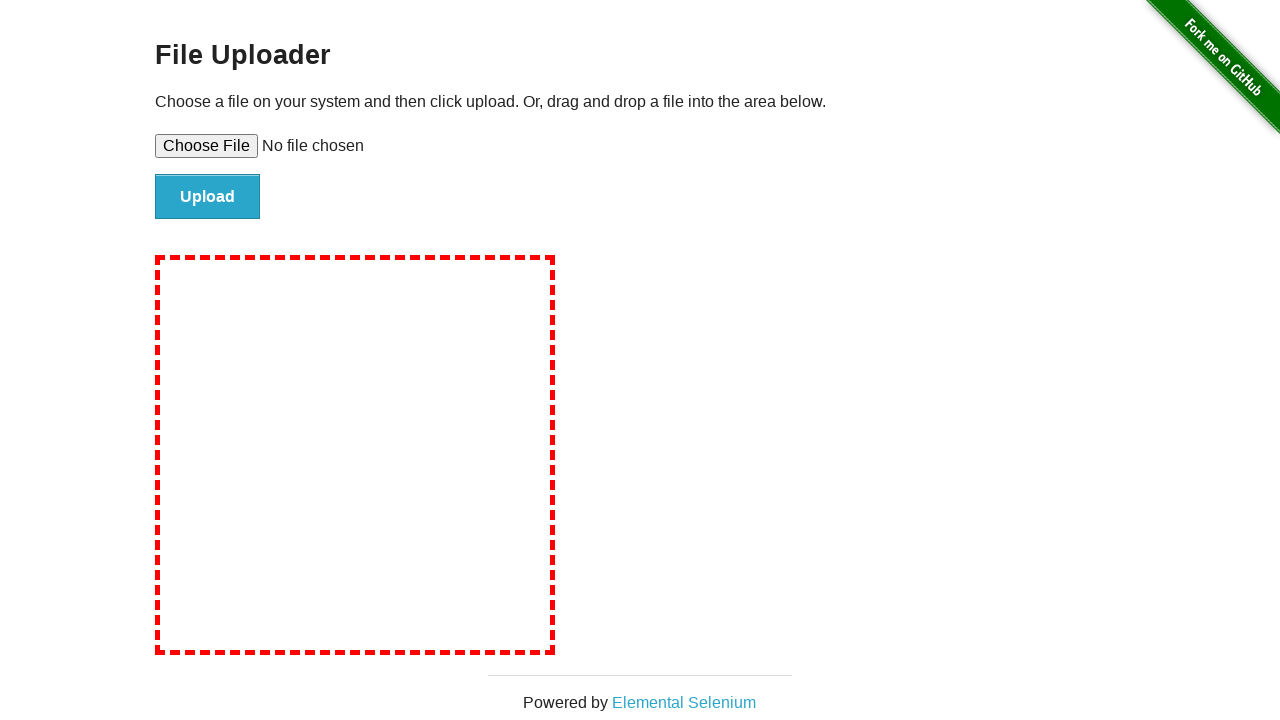

Located file input element
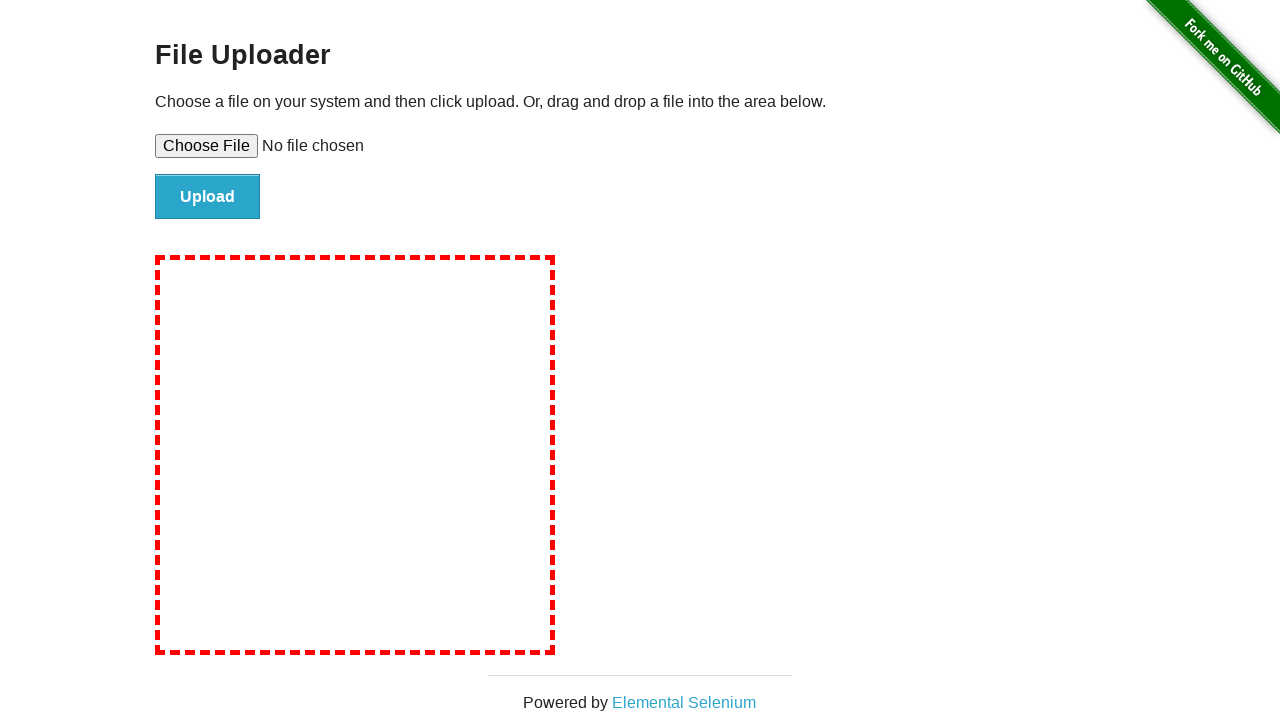

Uploaded test_document.txt file using set_input_files
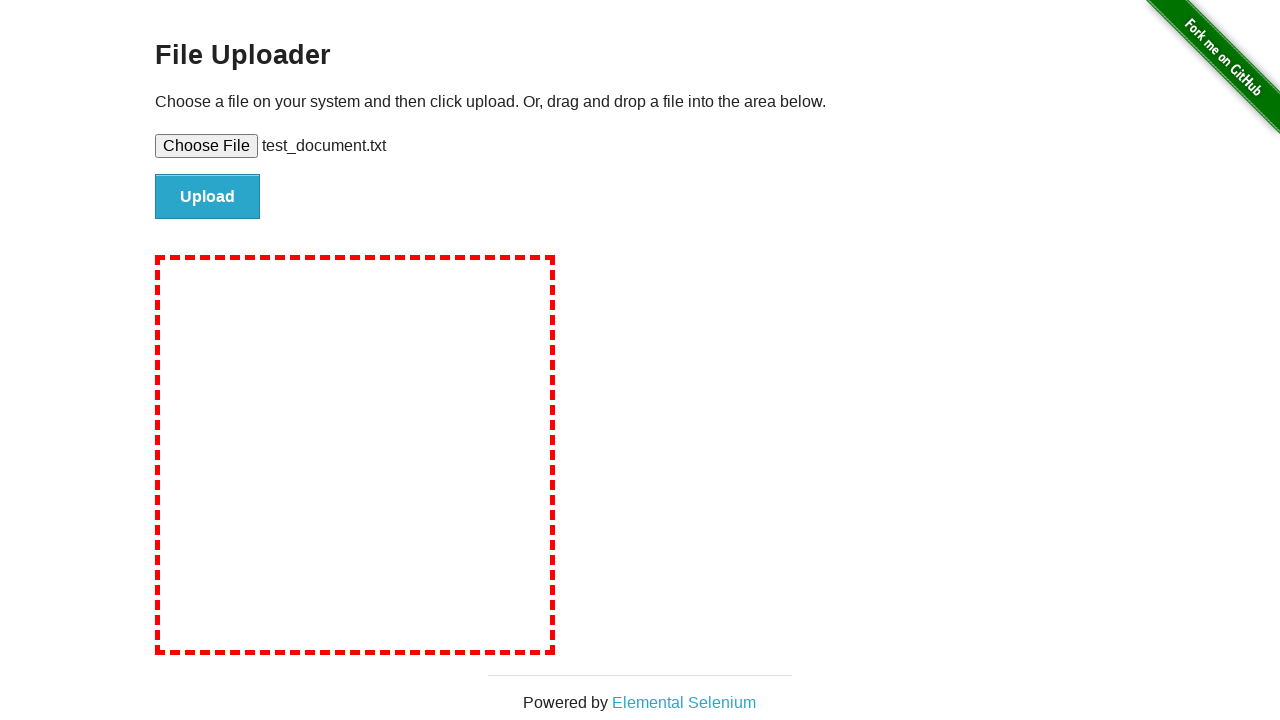

Clicked file submit button at (208, 197) on #file-submit
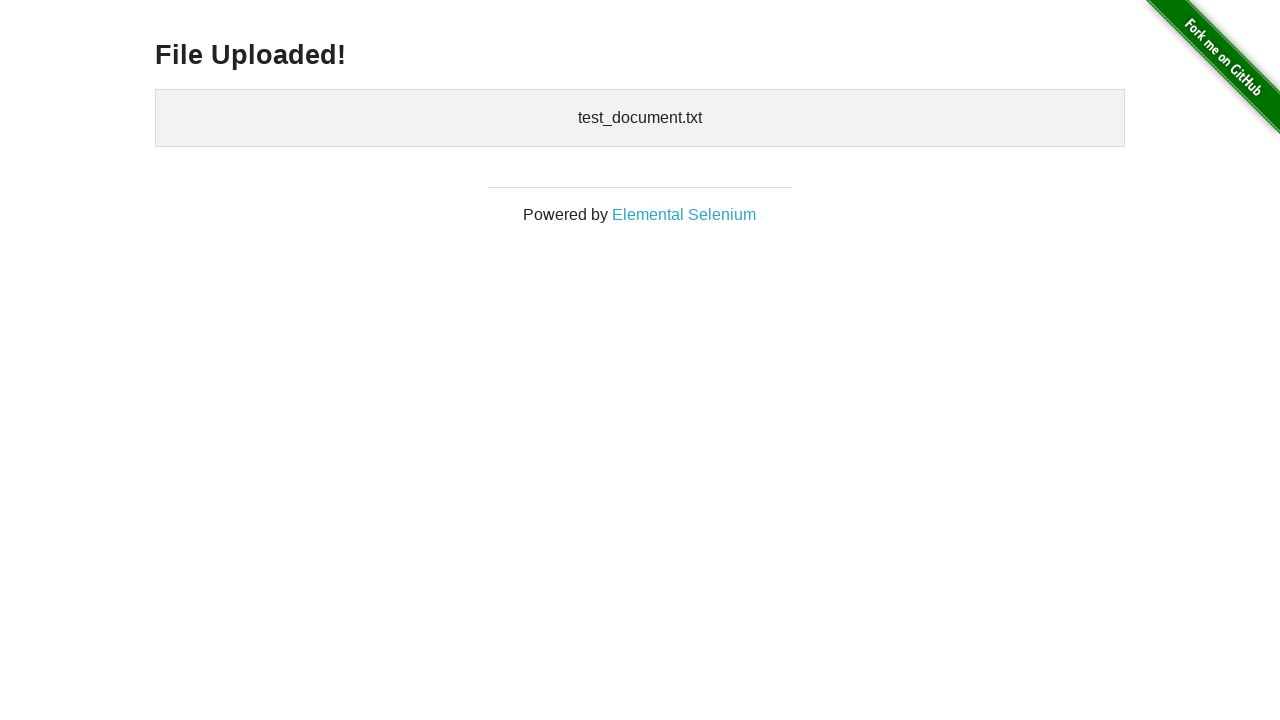

Upload confirmation appeared - file successfully uploaded
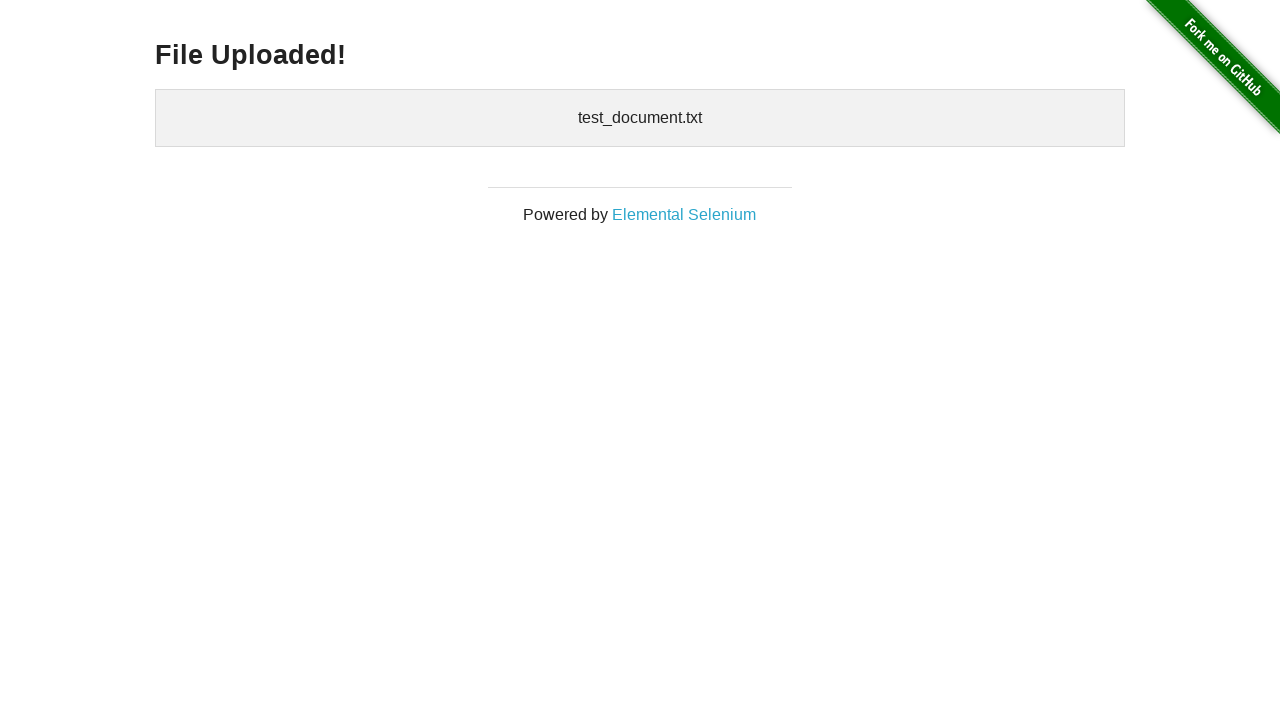

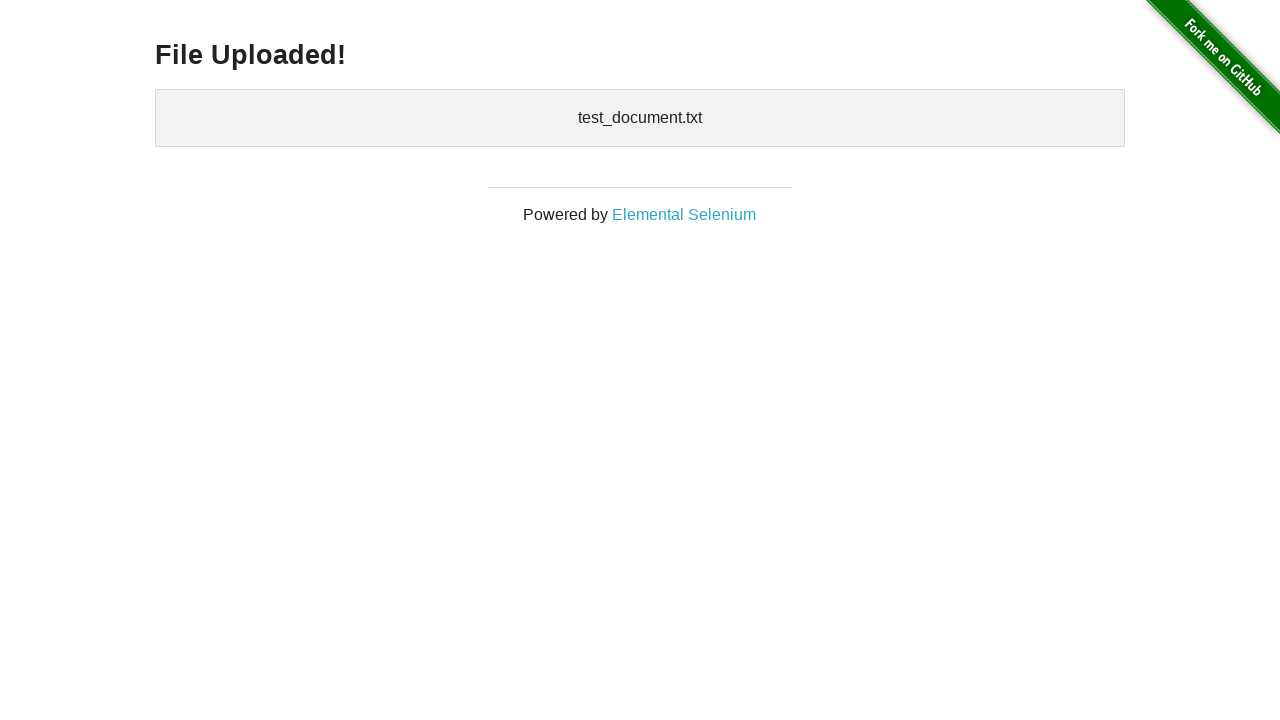